Demonstrates page scrolling functionality by scrolling down 400 pixels on the OpenCart demo site and displaying a JavaScript alert

Starting URL: https://demo.opencart.com/

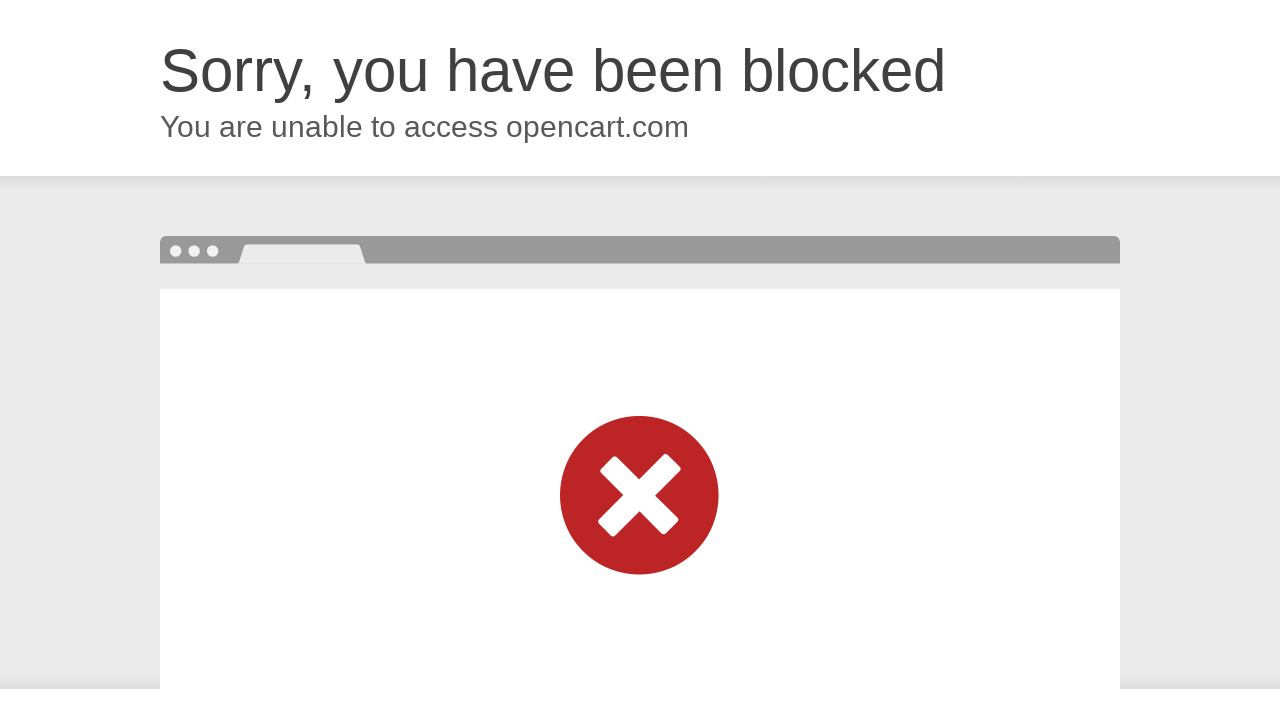

Waited for page to load with domcontentloaded state
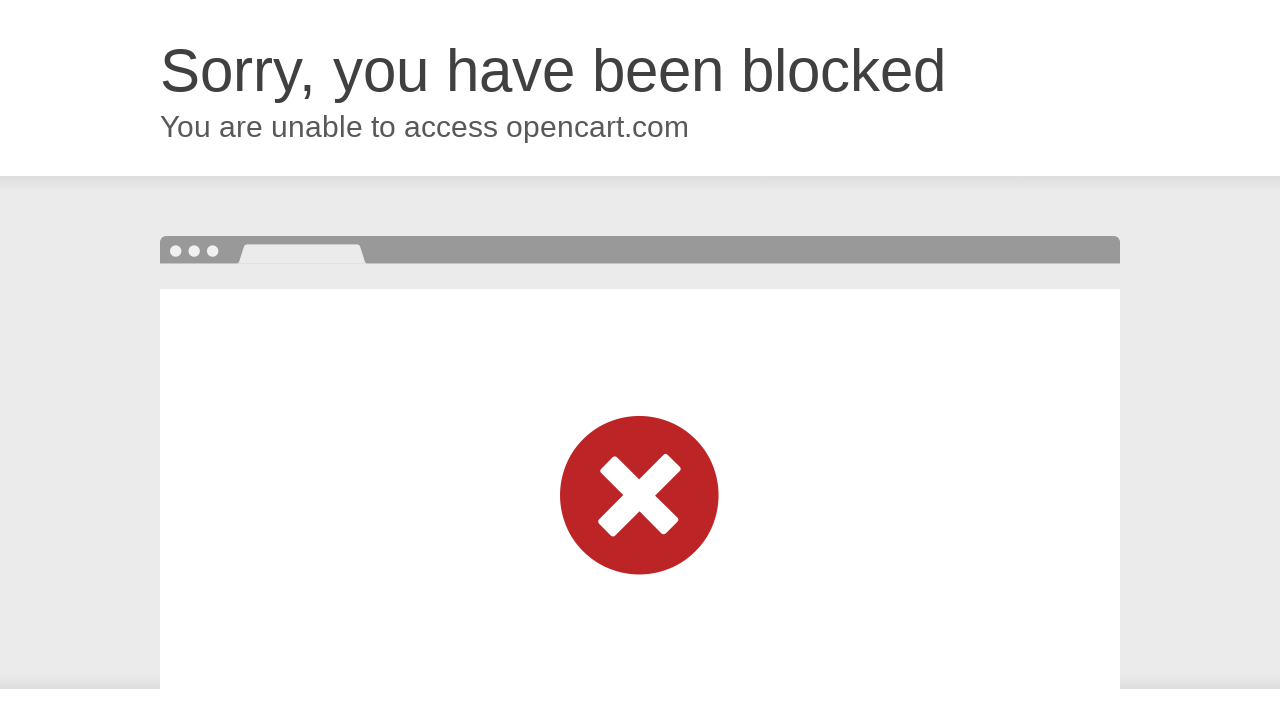

Scrolled down 400 pixels on the page
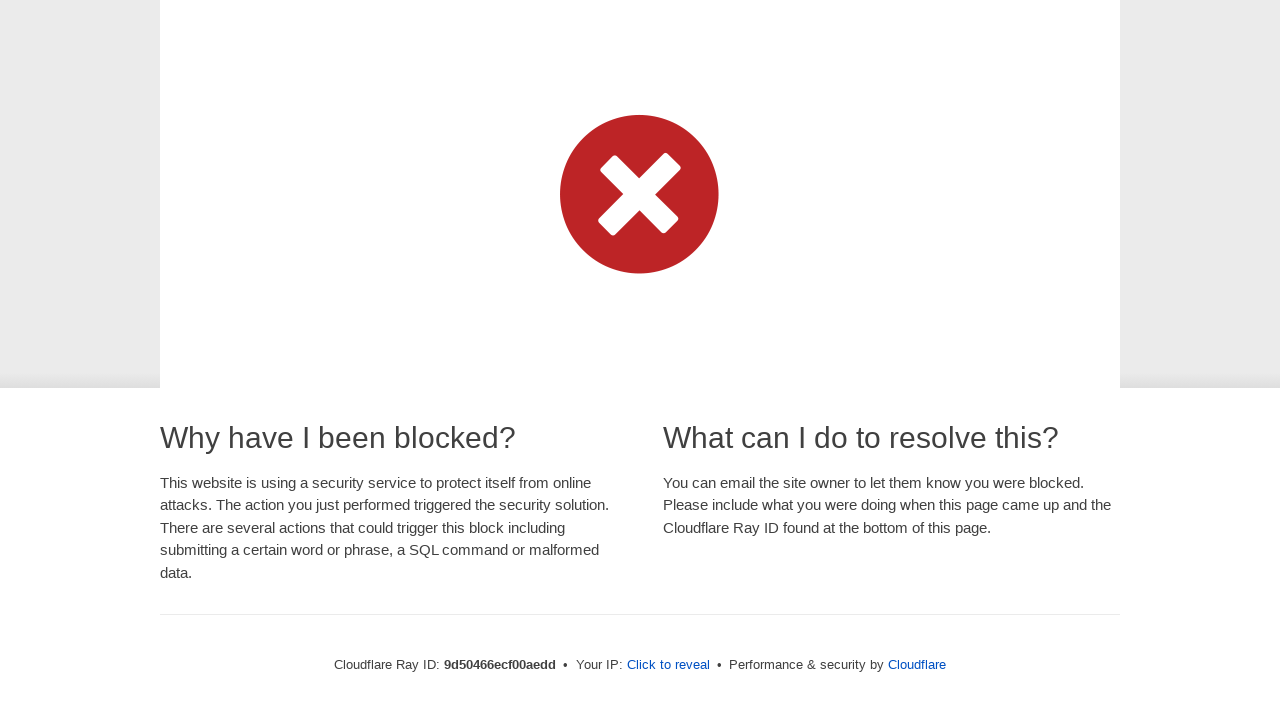

Displayed JavaScript alert with message 'hello'
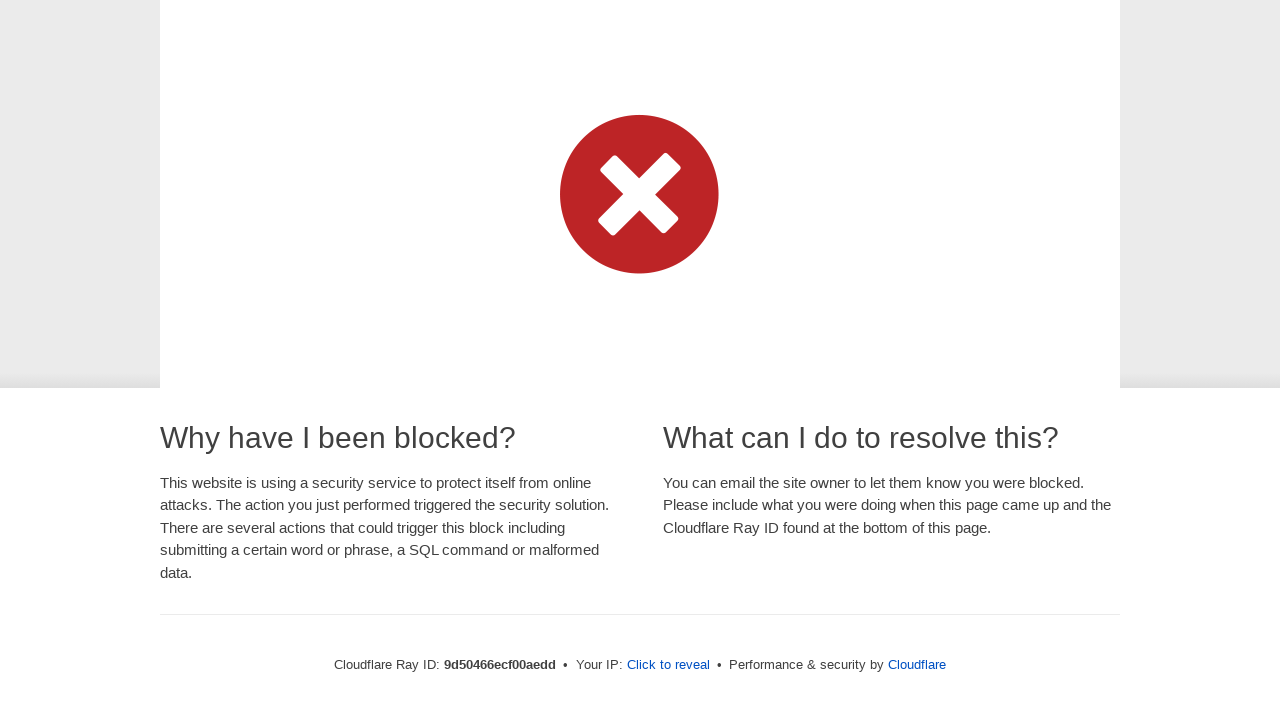

Set up dialog handler to accept alert
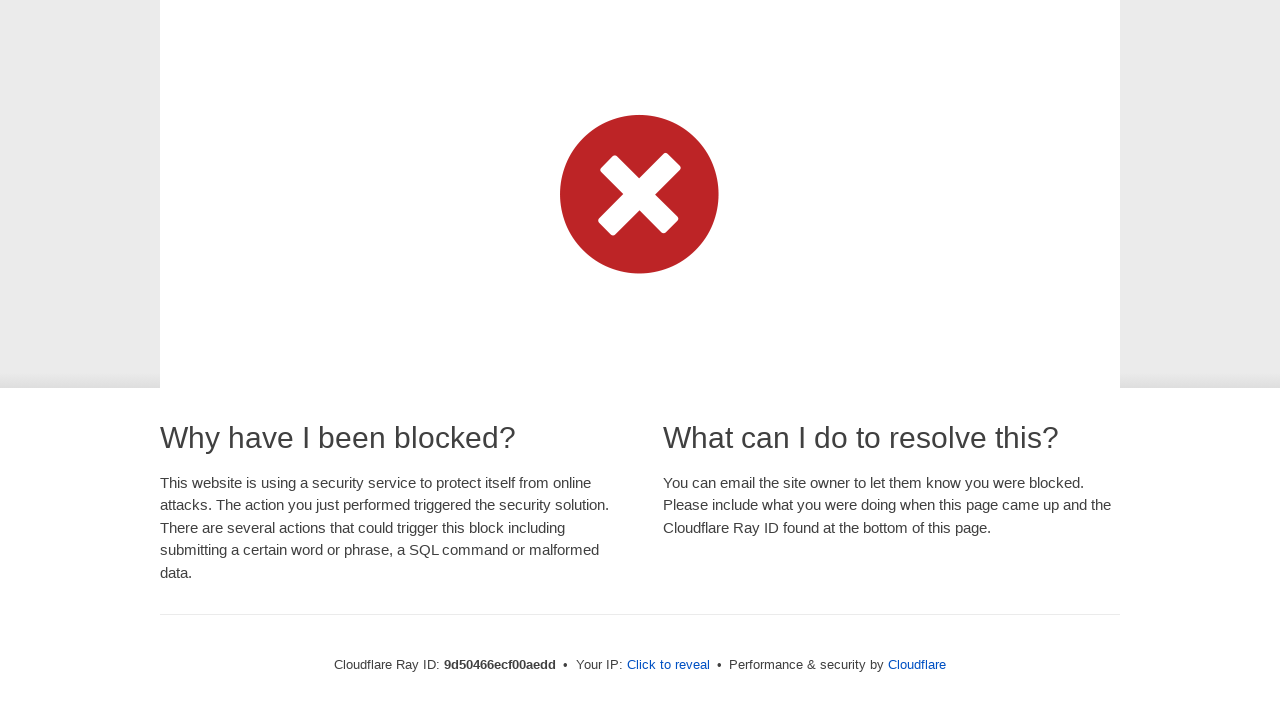

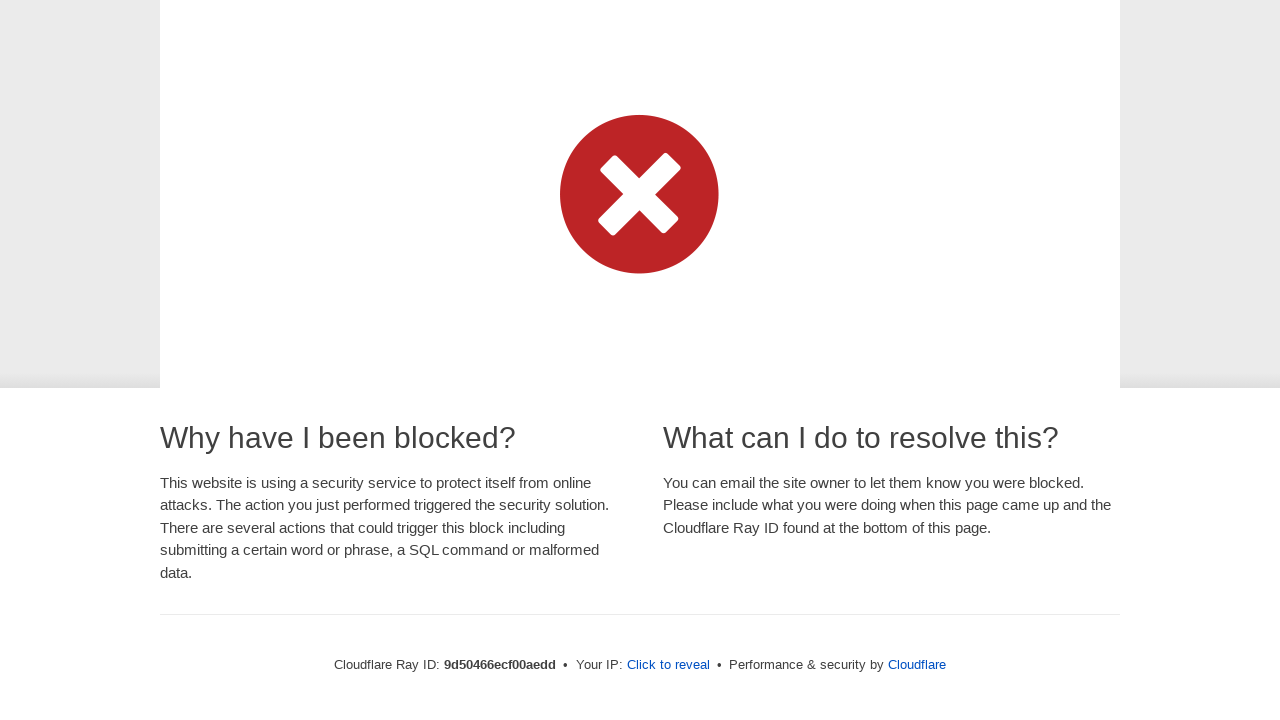